Tests JavaScript prompt popup handling by clicking the prompt button, entering text into the alert, accepting it, and verifying the result message is displayed

Starting URL: https://the-internet.herokuapp.com/javascript_alerts

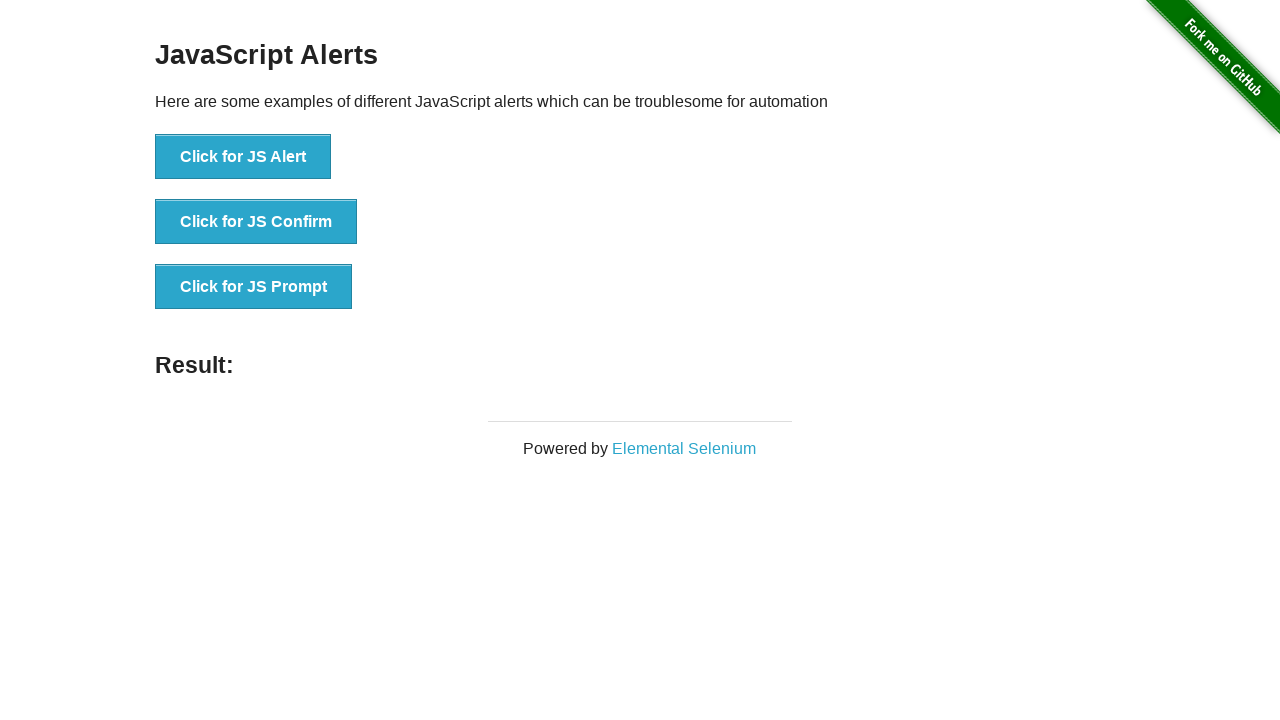

Clicked the JavaScript prompt button at (254, 287) on xpath=//button[@onclick='jsPrompt()']
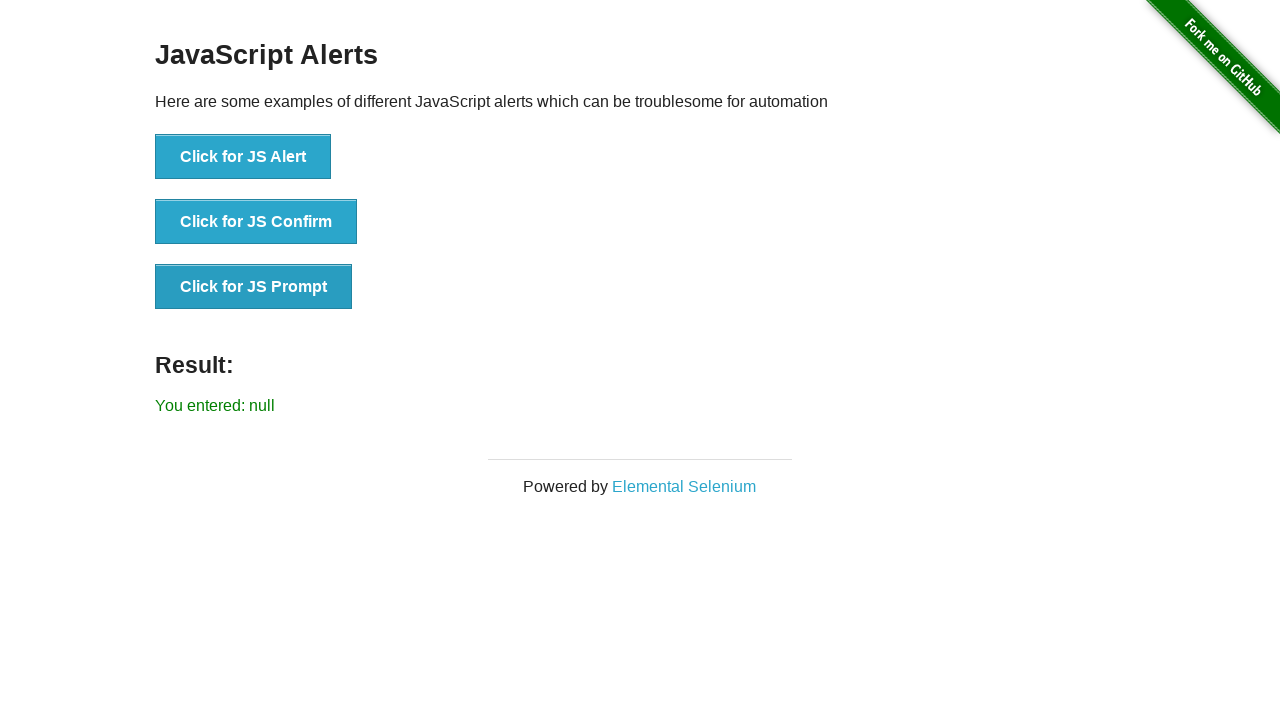

Registered dialog handler to accept prompt with text 'Hello from Playwright!'
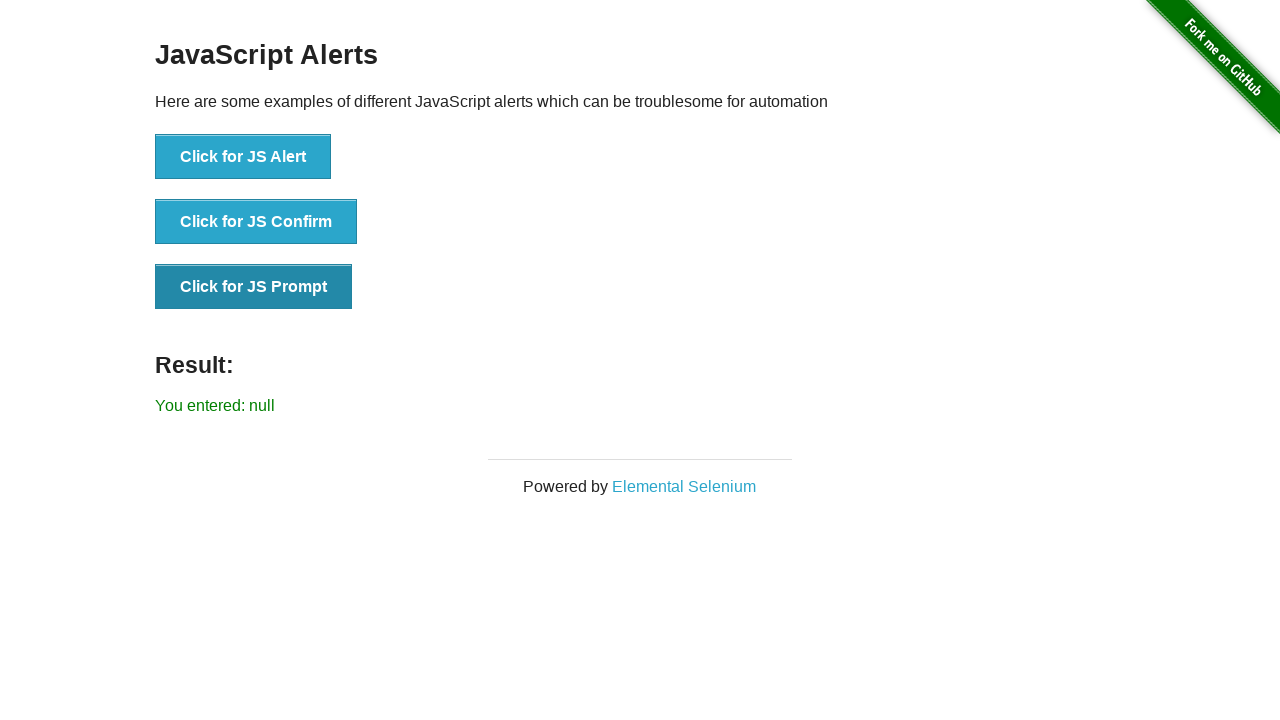

Re-registered dialog handler function
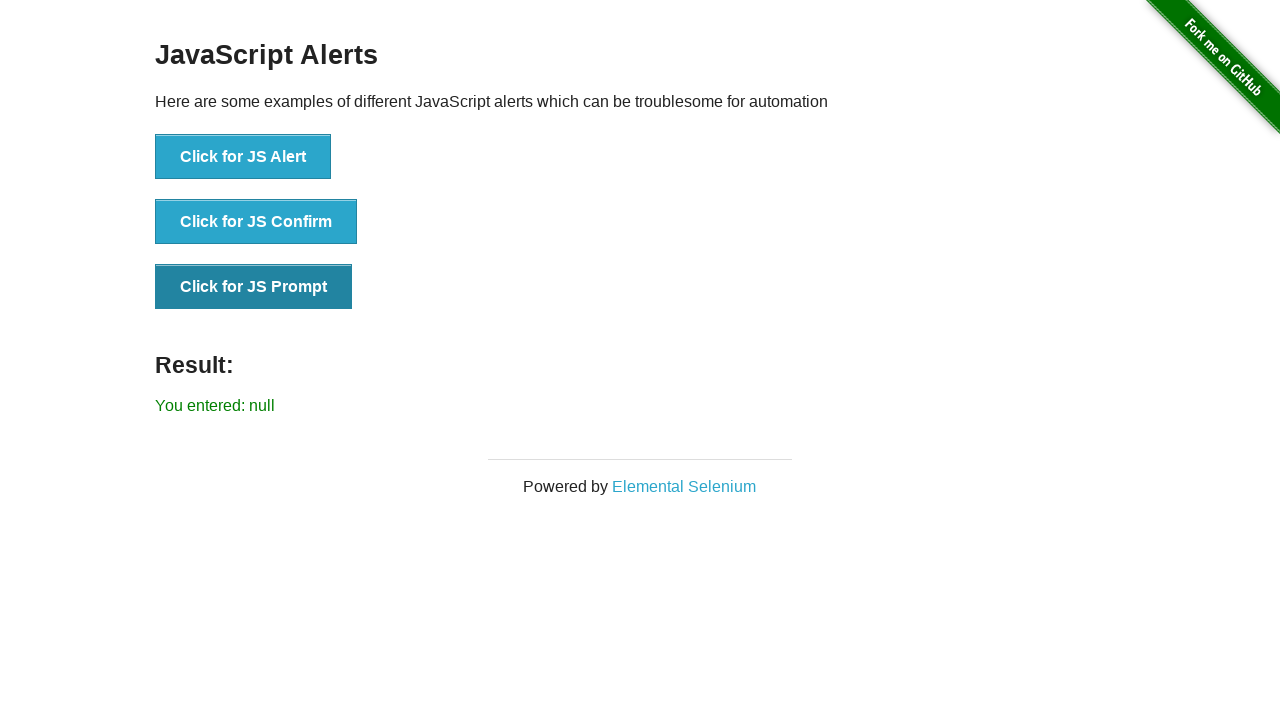

Clicked the JavaScript prompt button to trigger dialog at (254, 287) on xpath=//button[@onclick='jsPrompt()']
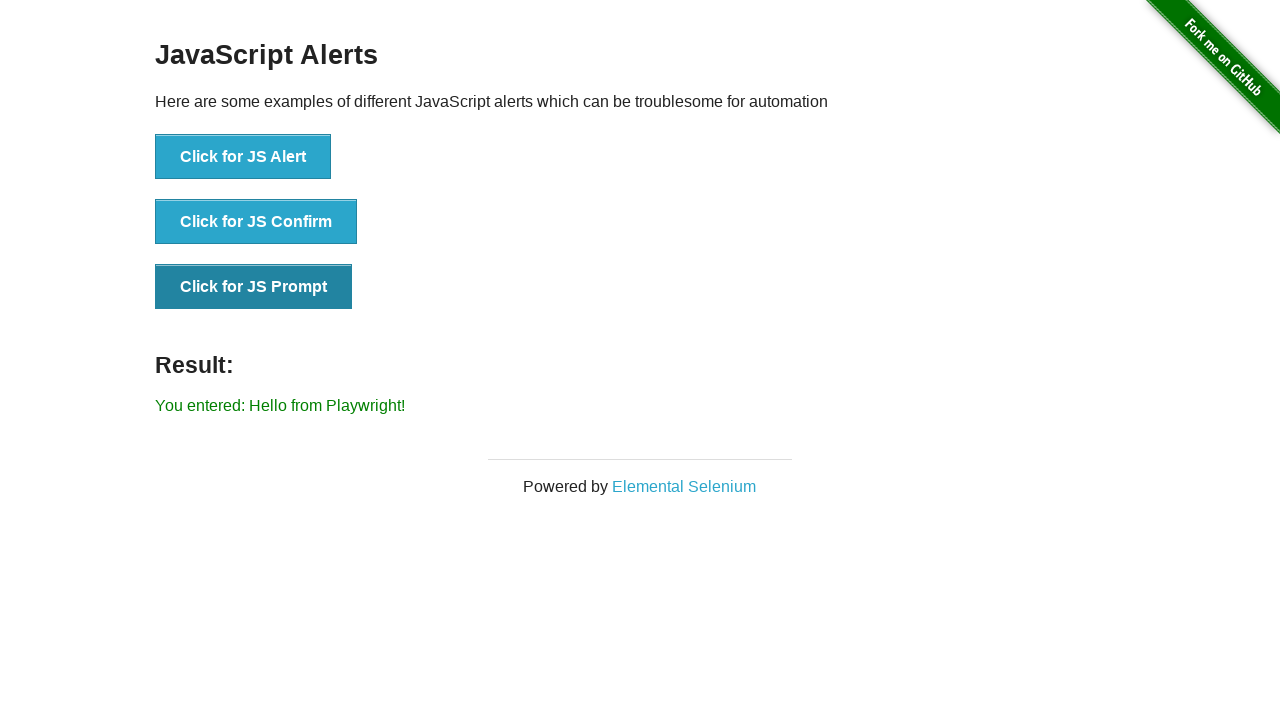

Result message element is now displayed
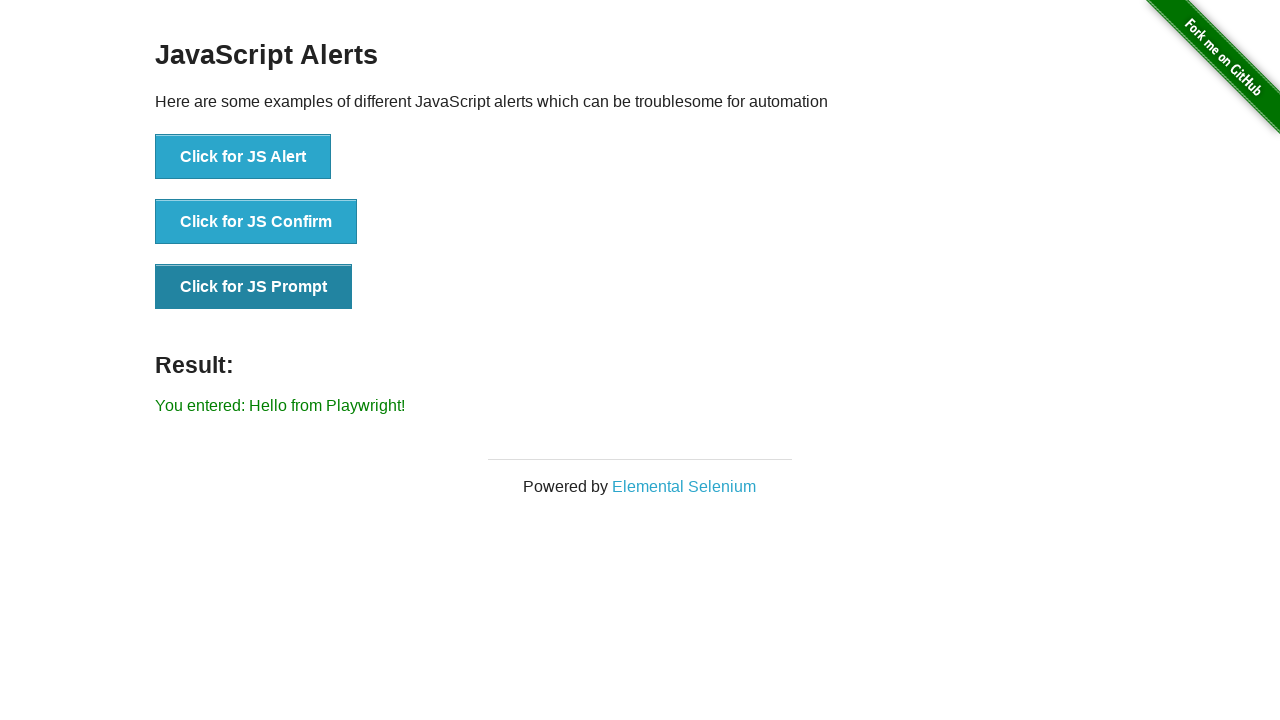

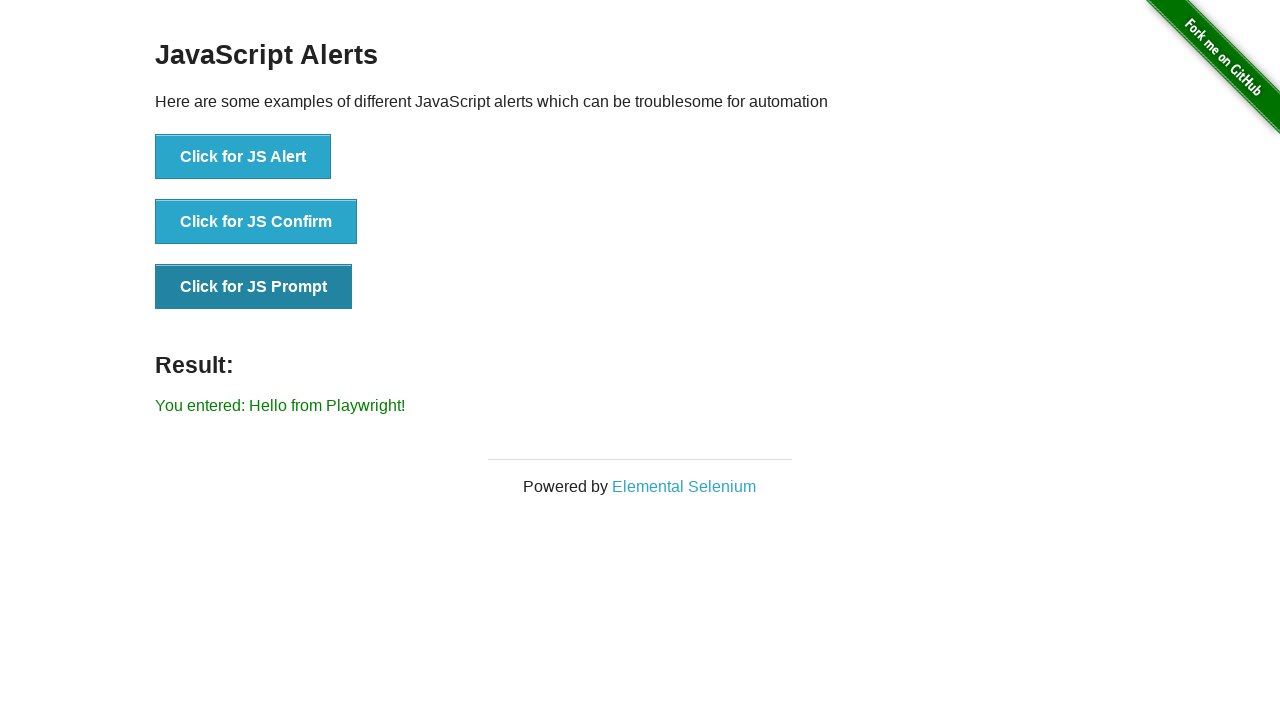